Tests an e-commerce vegetable shopping site by searching for products containing 'ca', verifying search results count, adding items to cart by index and by product name (Cashews), and verifying the brand logo text.

Starting URL: https://rahulshettyacademy.com/seleniumPractise/#/

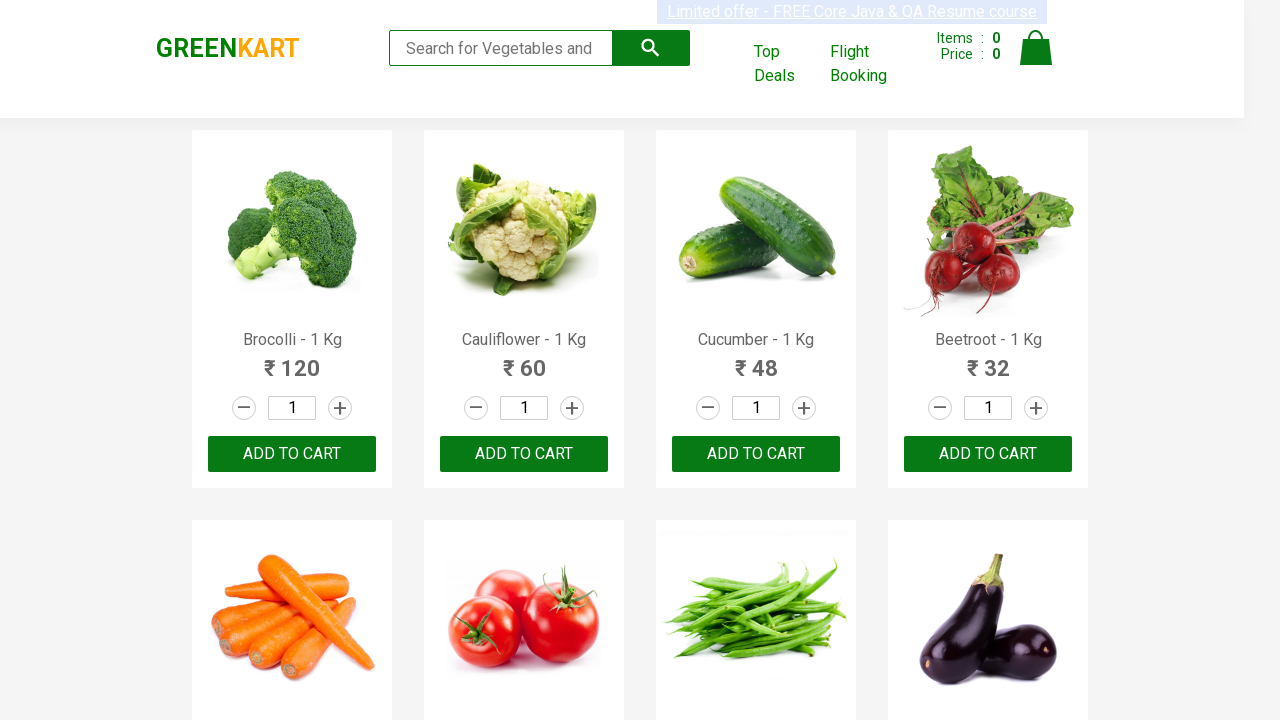

Entered 'ca' in search field to filter products on .search-keyword
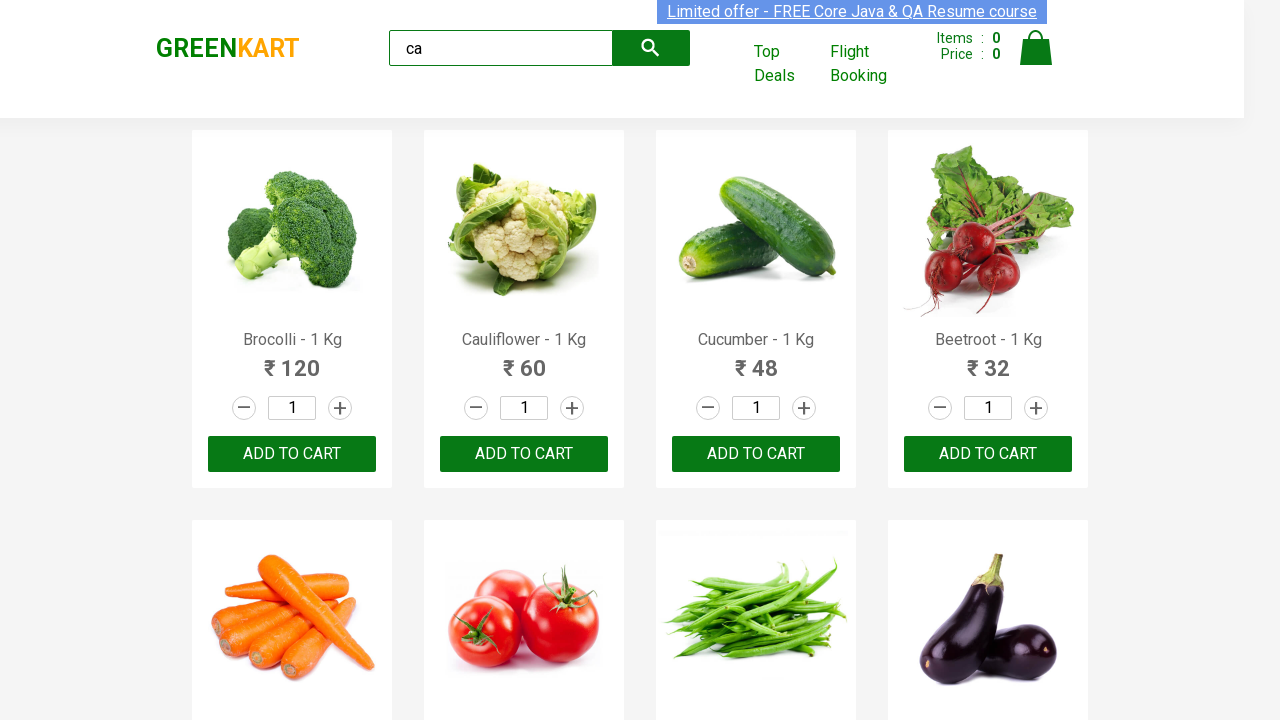

Waited 2 seconds for search results to load
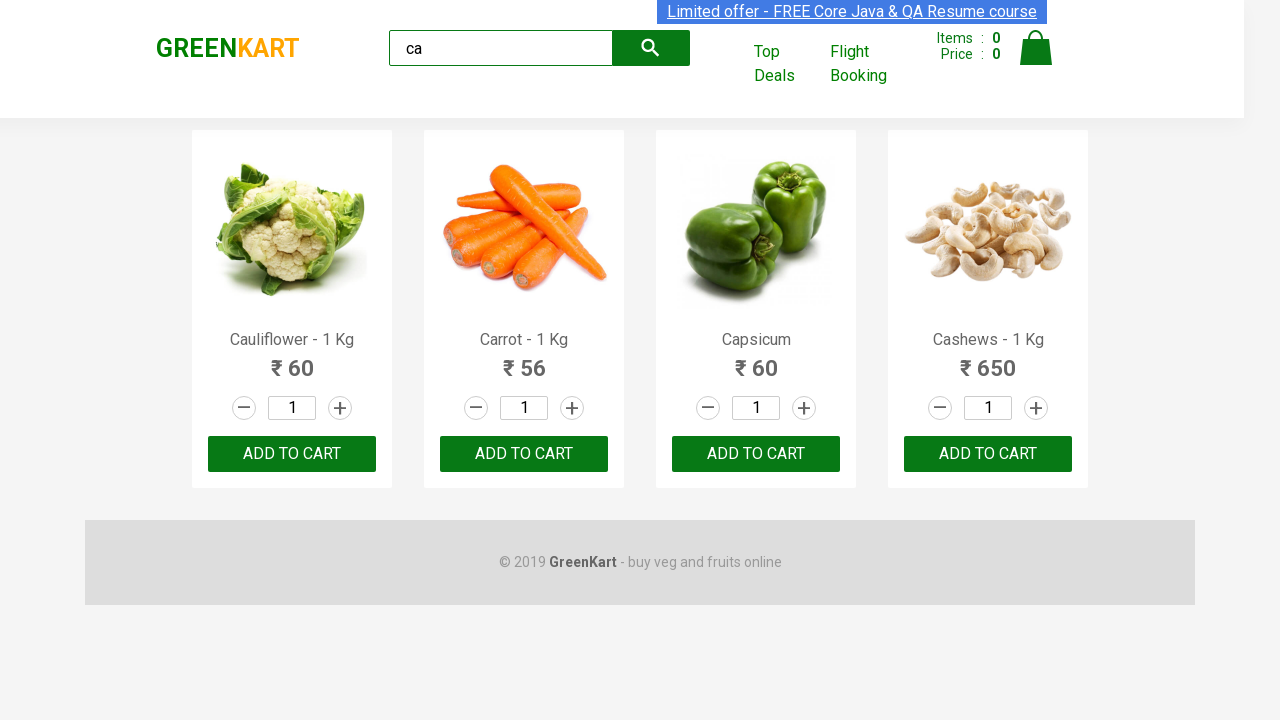

Verified 4 visible products are displayed in search results
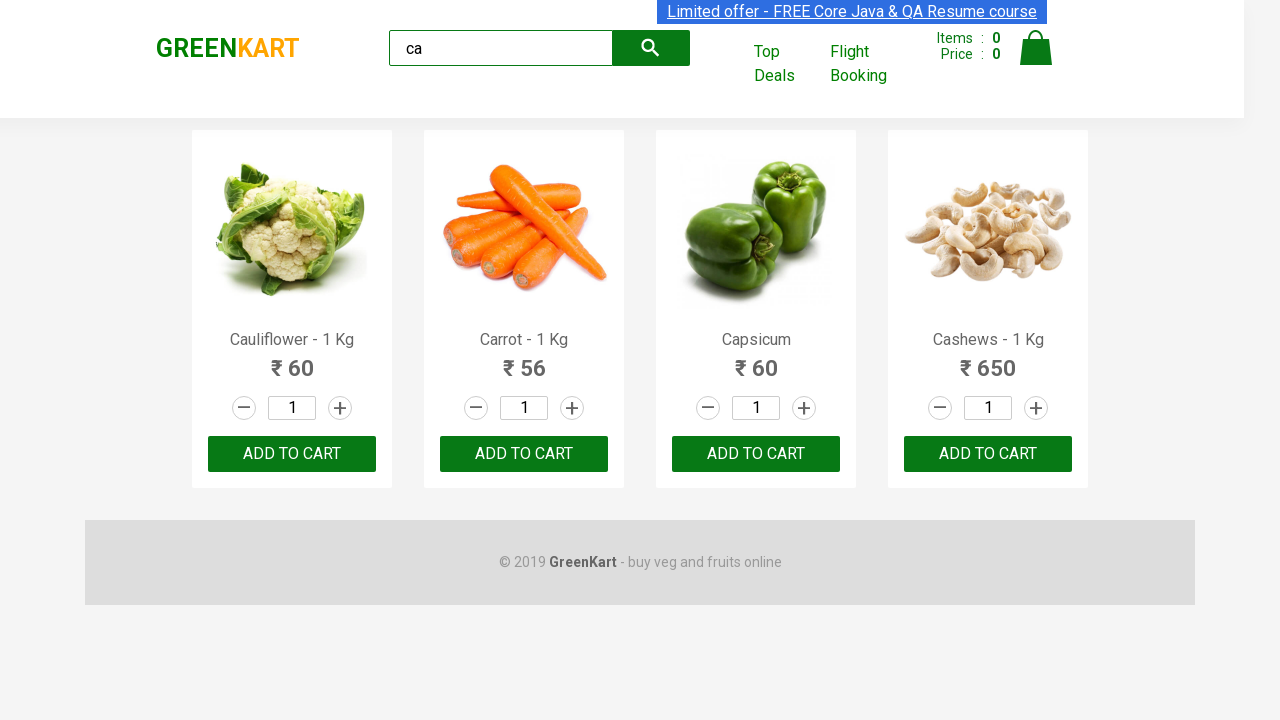

Added third product to cart by index at (756, 454) on .products .product >> nth=2 >> text=ADD TO CART
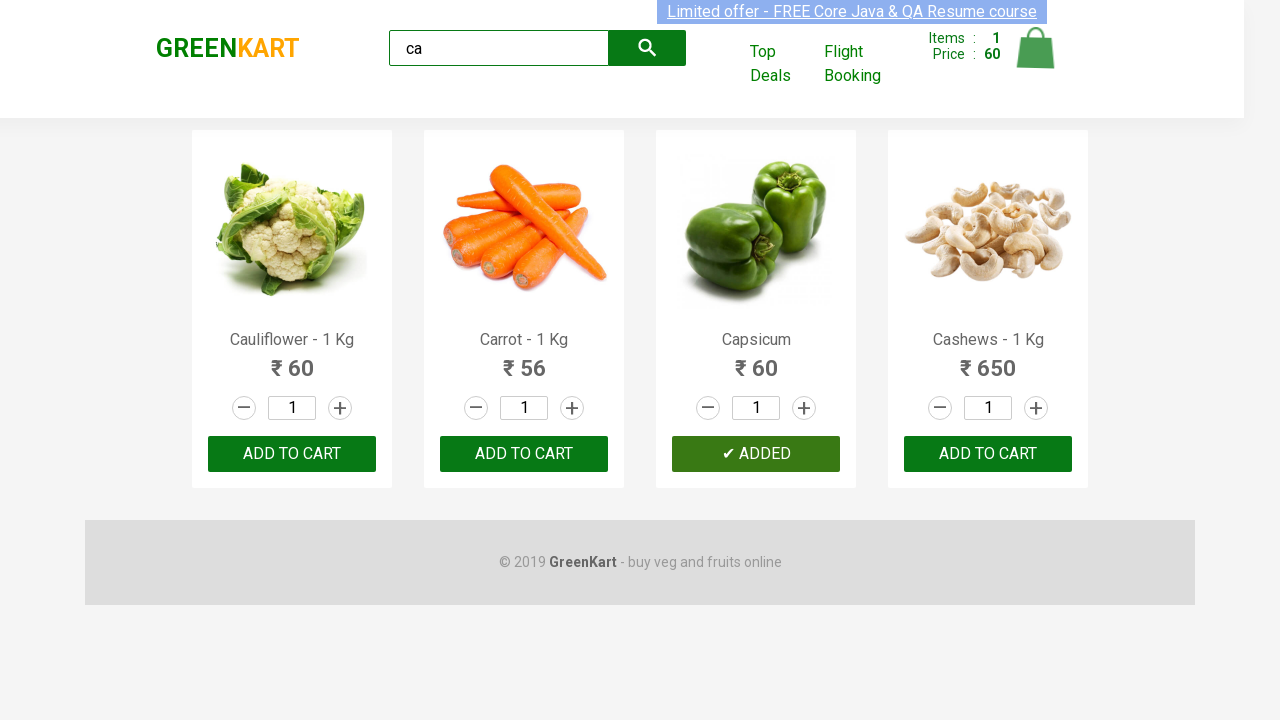

Added Cashews product to cart by product name at (988, 454) on .products .product >> nth=3 >> button
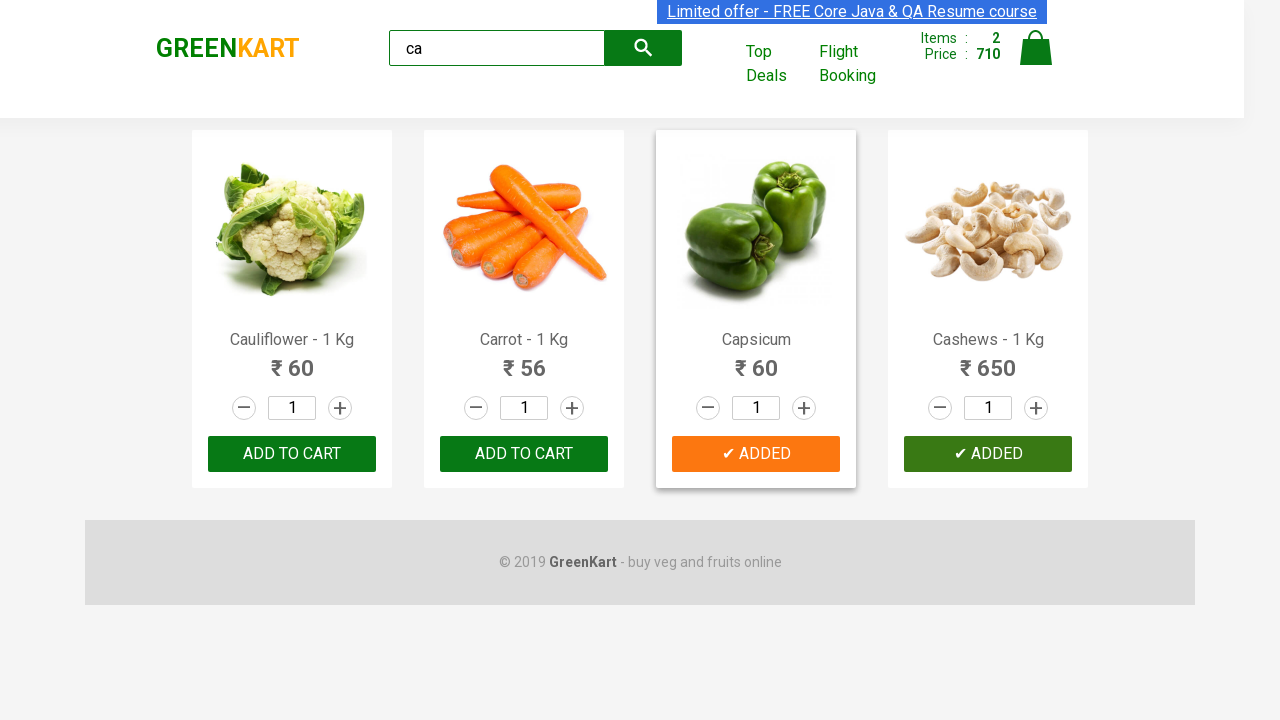

Retrieved brand logo text: GREENKART
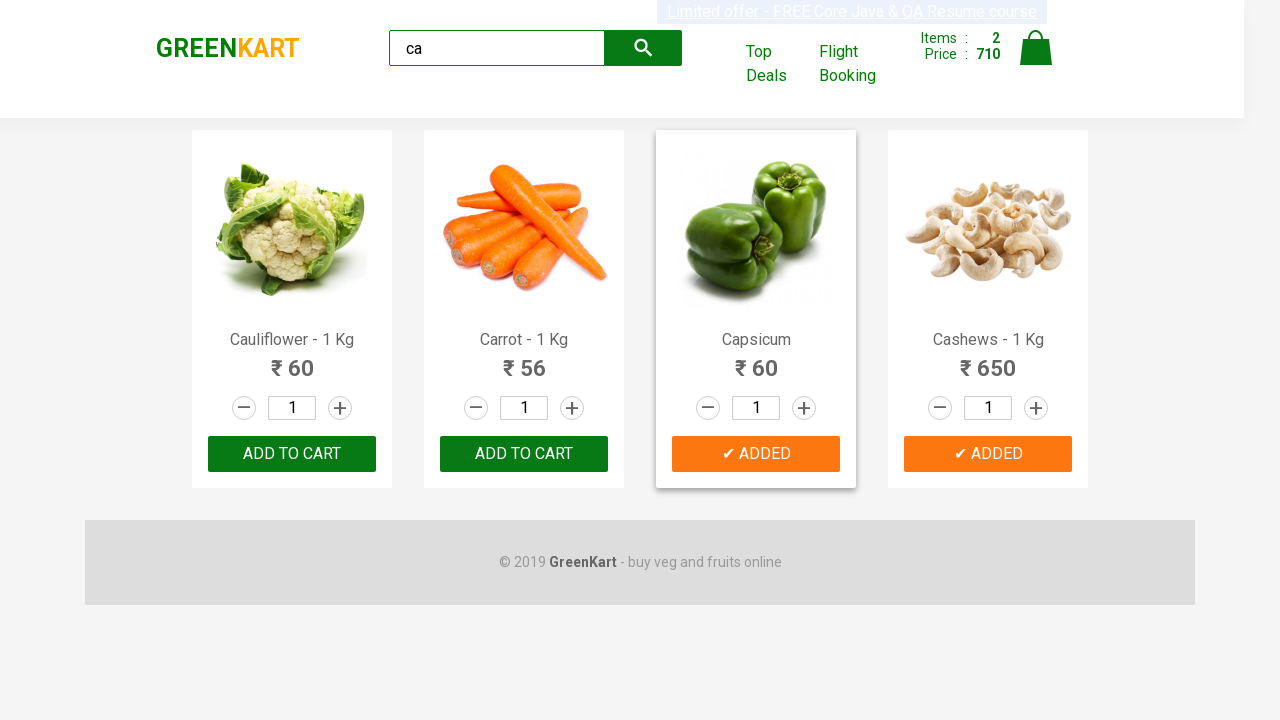

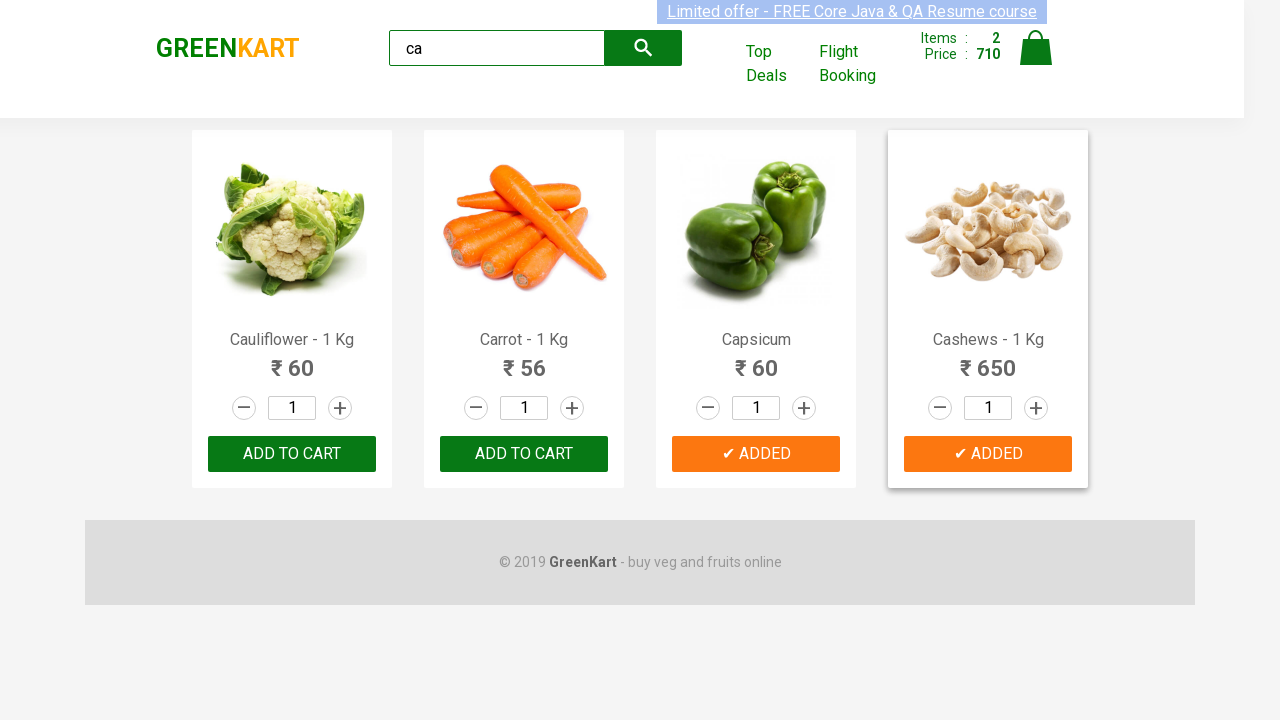